Tests a form by filling in first name and last name fields and verifying the entered values

Starting URL: https://qa-practice.netlify.app/bugs-form.html

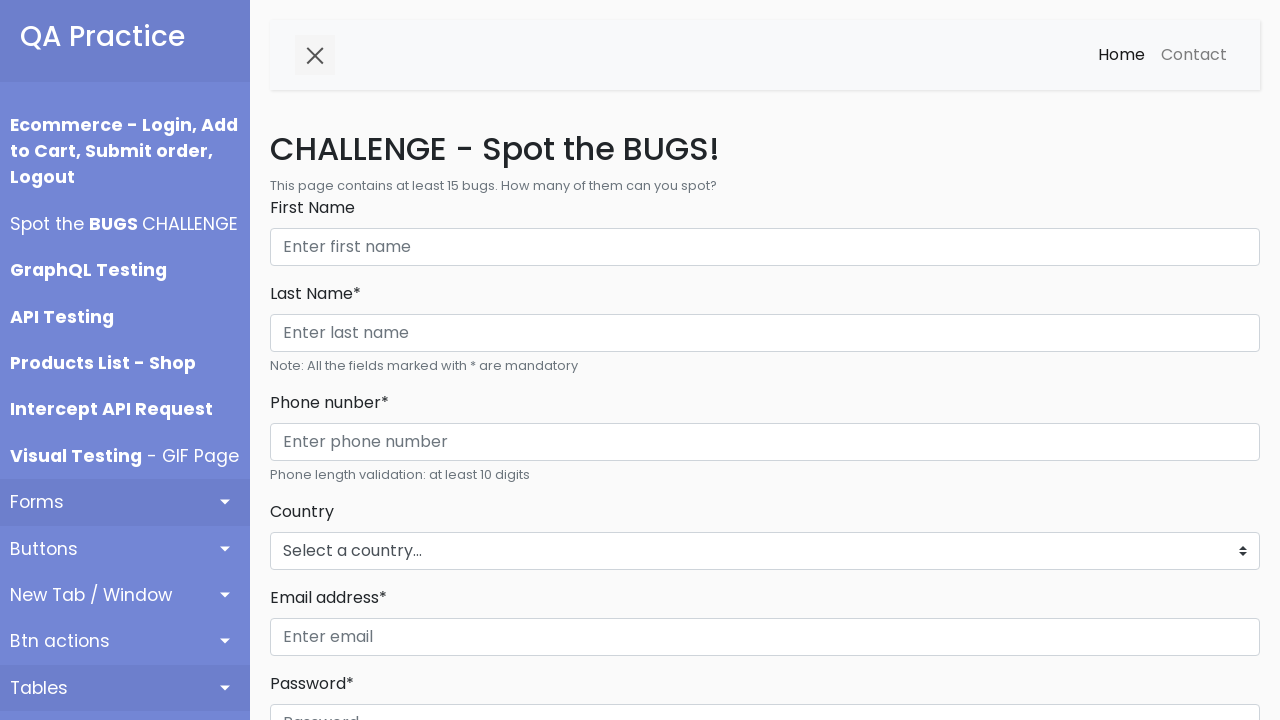

Filled First Name field with 'Sidharth' on input#firstName
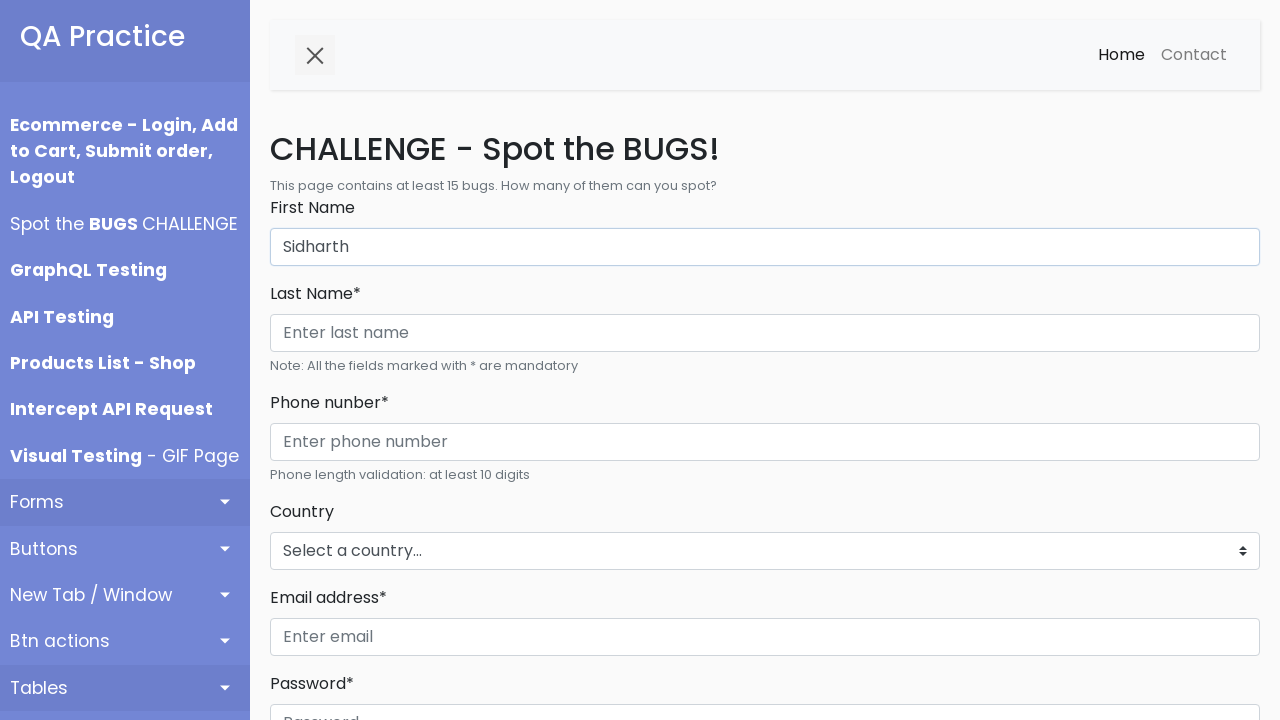

Filled Last Name field with 'Shukla' on input#lastName
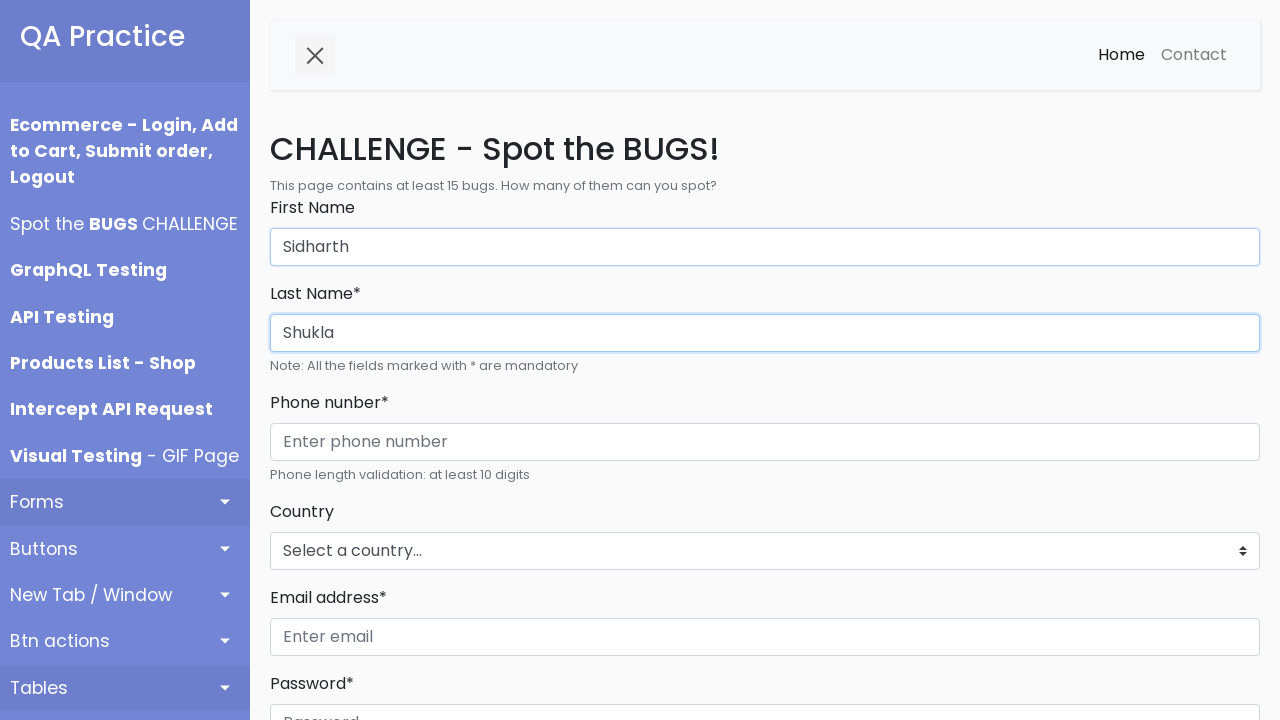

Retrieved First Name field value
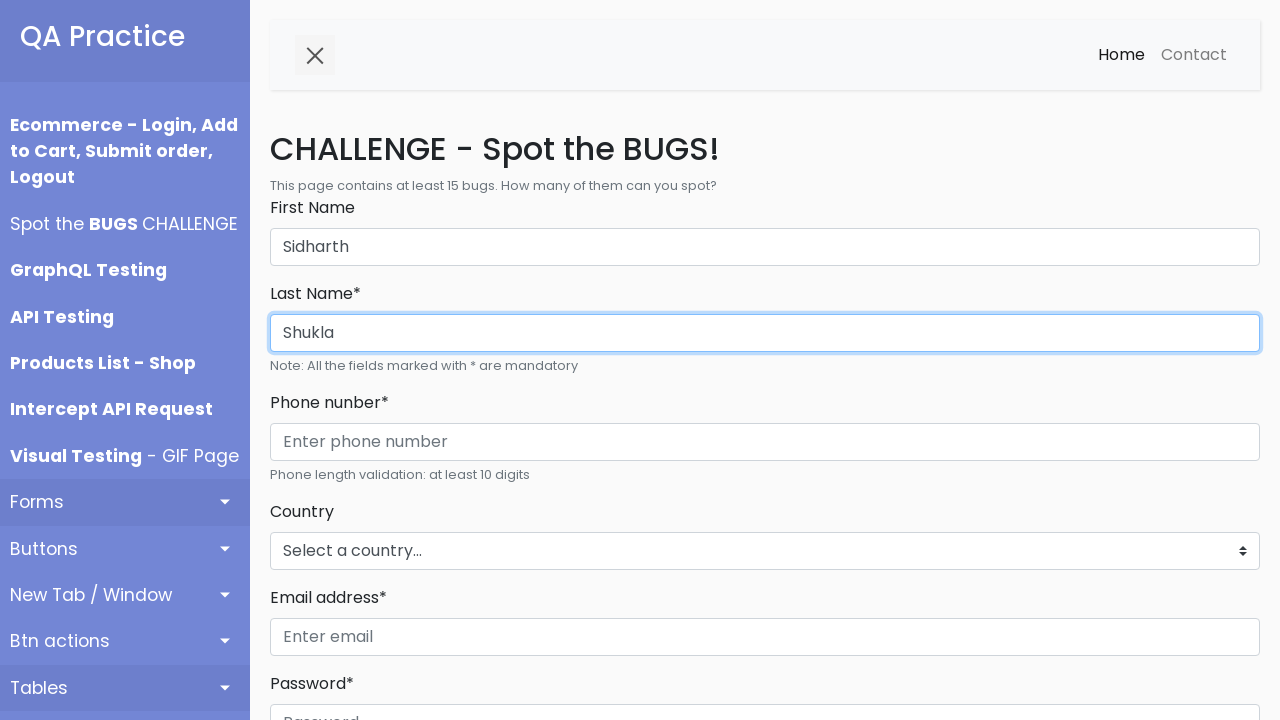

Retrieved Last Name field value
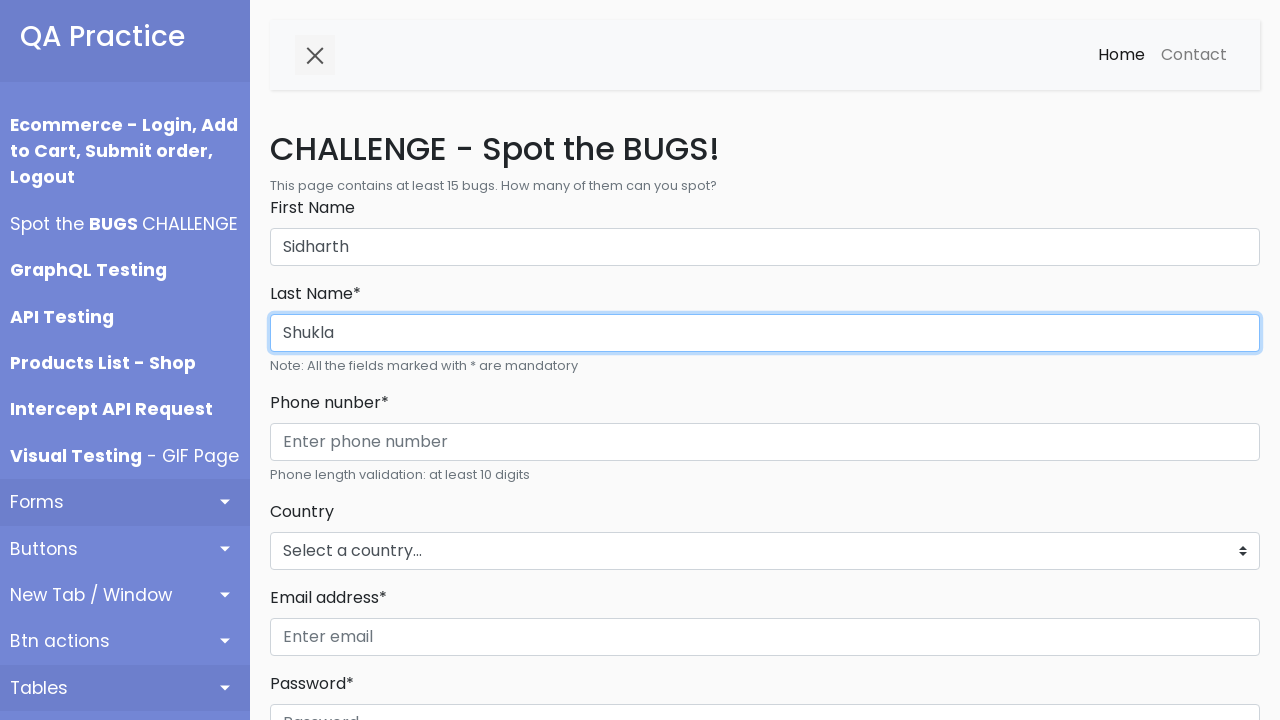

Verified First Name value is 'Sidharth'
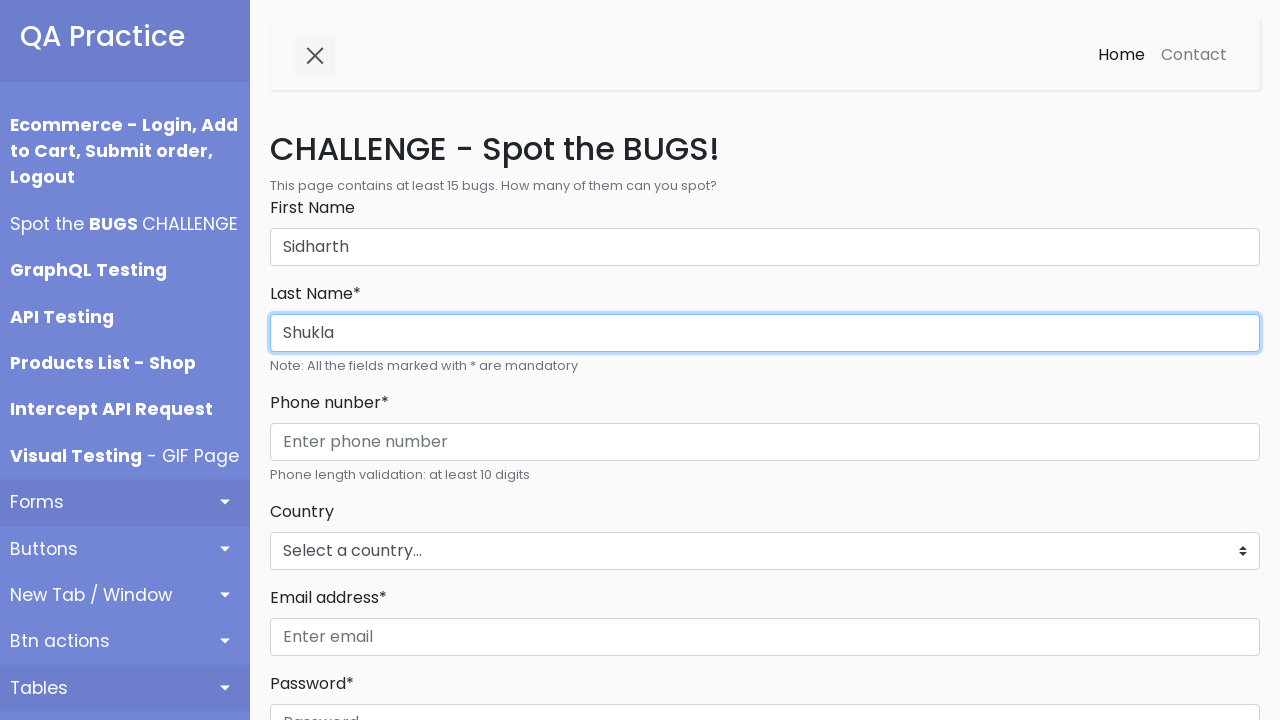

Verified Last Name value is 'Shukla'
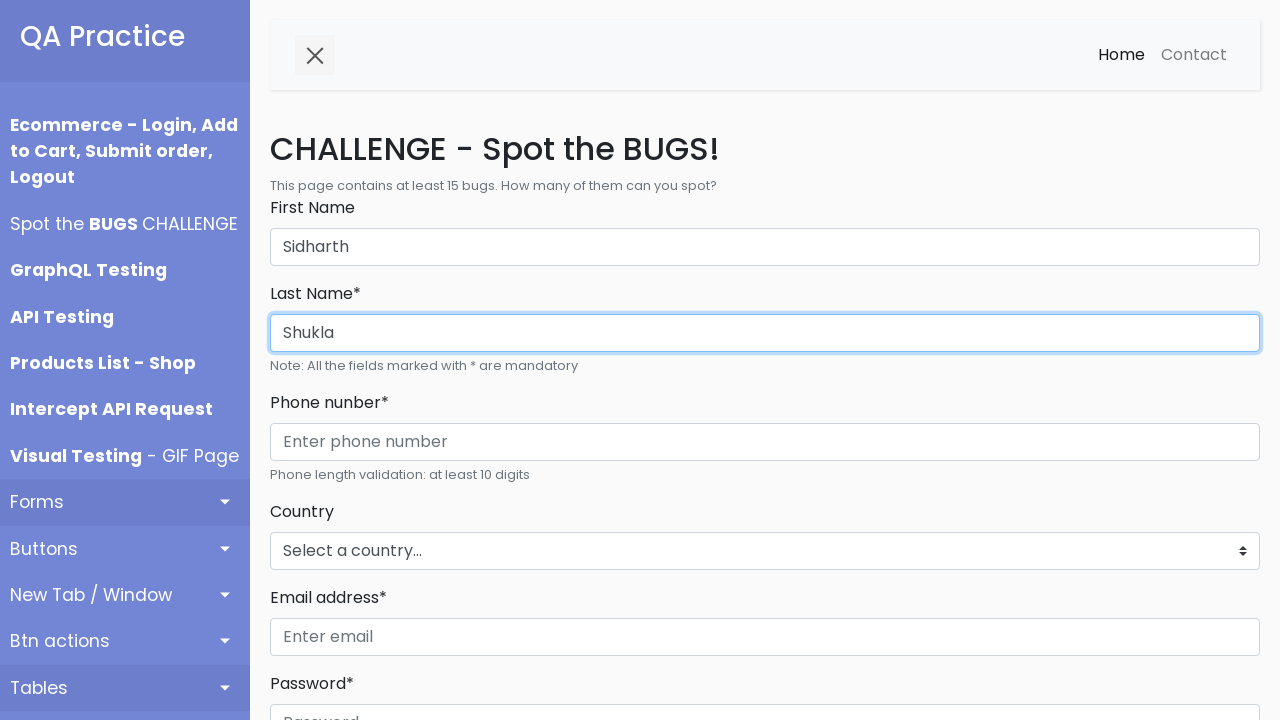

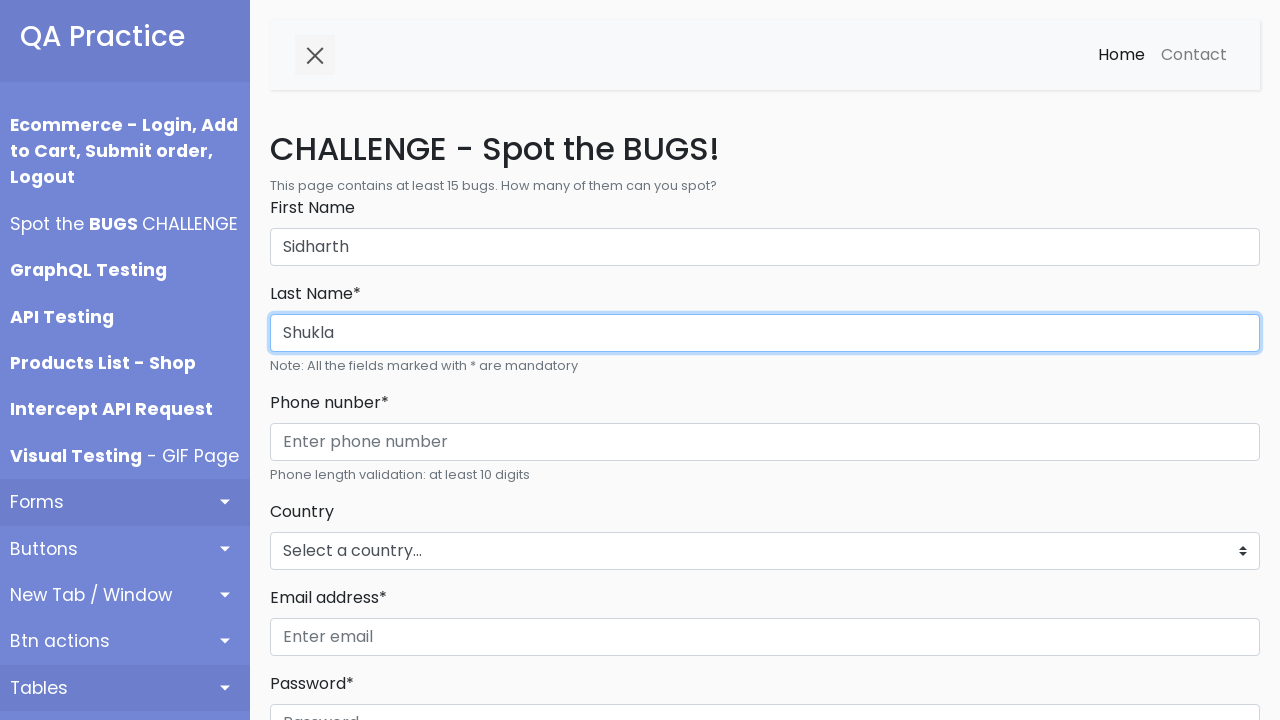